Tests clicking the Radio Button tab in the Elements section and selecting the "Impressive" radio button option on DemoQA website.

Starting URL: https://demoqa.com/

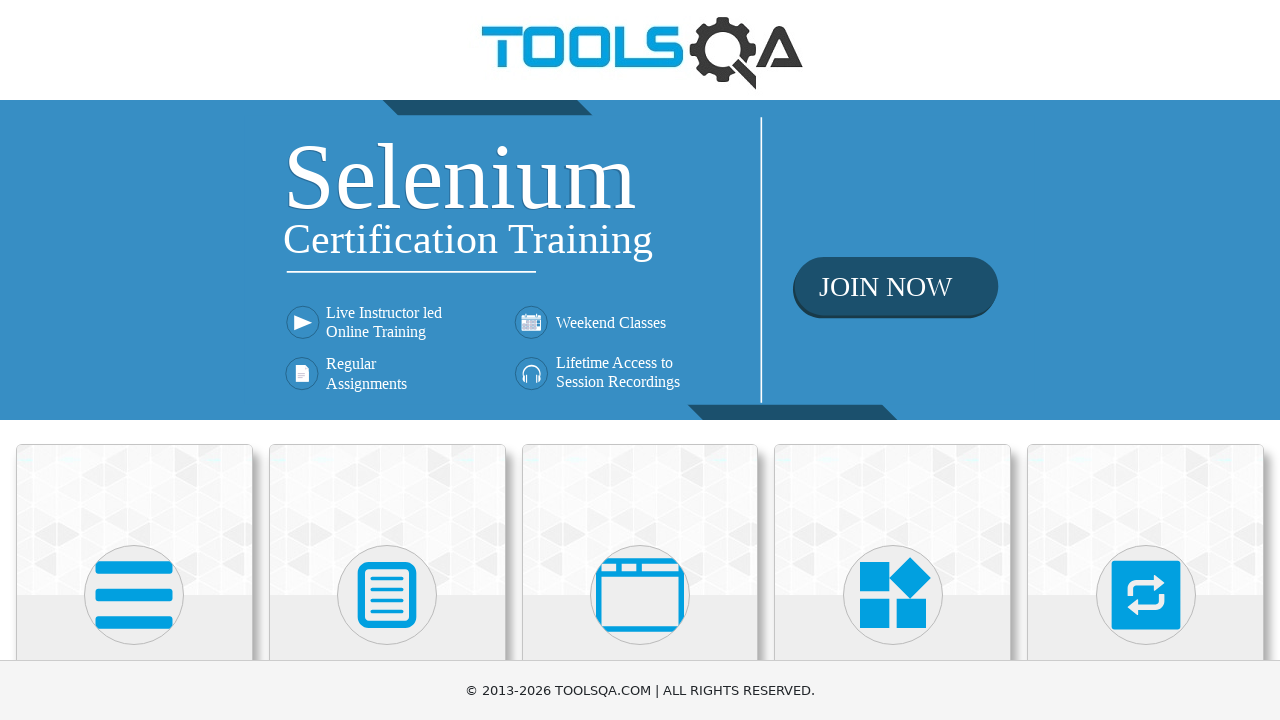

Clicked on Elements menu item at (134, 360) on text=Elements
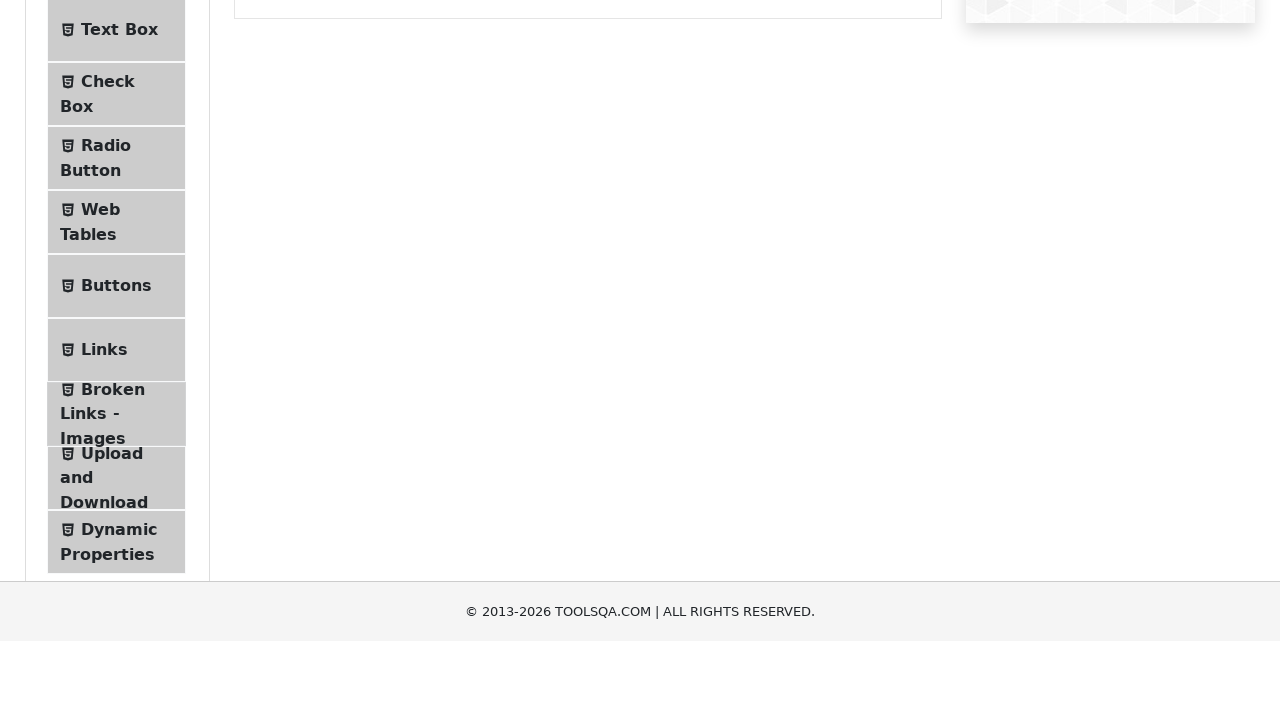

Clicked on Radio Button option in the left menu at (106, 376) on text=Radio Button
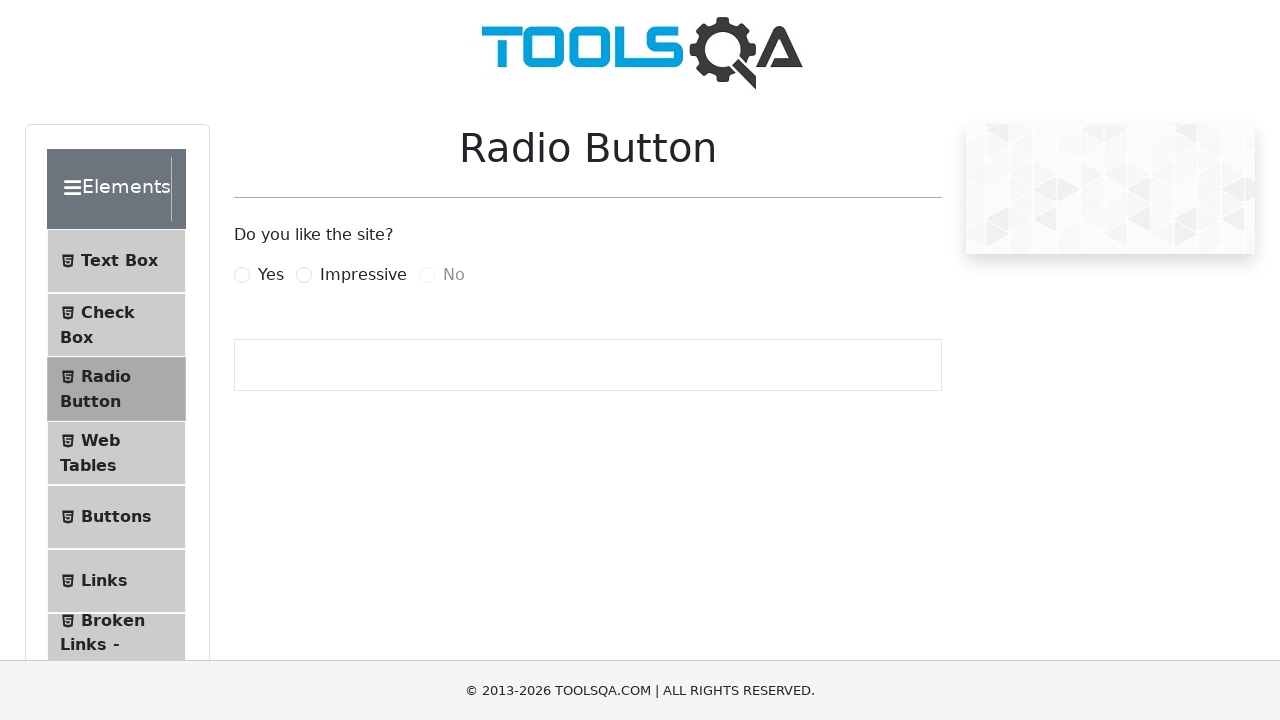

Clicked the Impressive radio button option at (363, 275) on label[for='impressiveRadio']
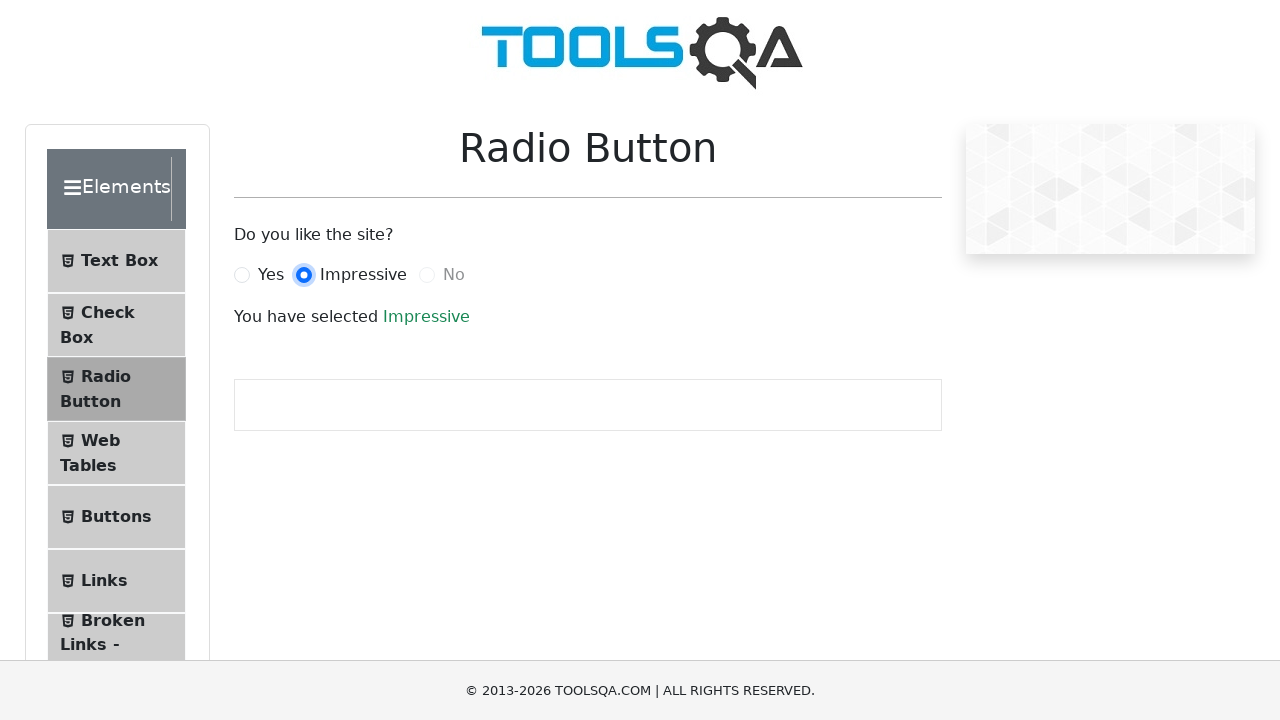

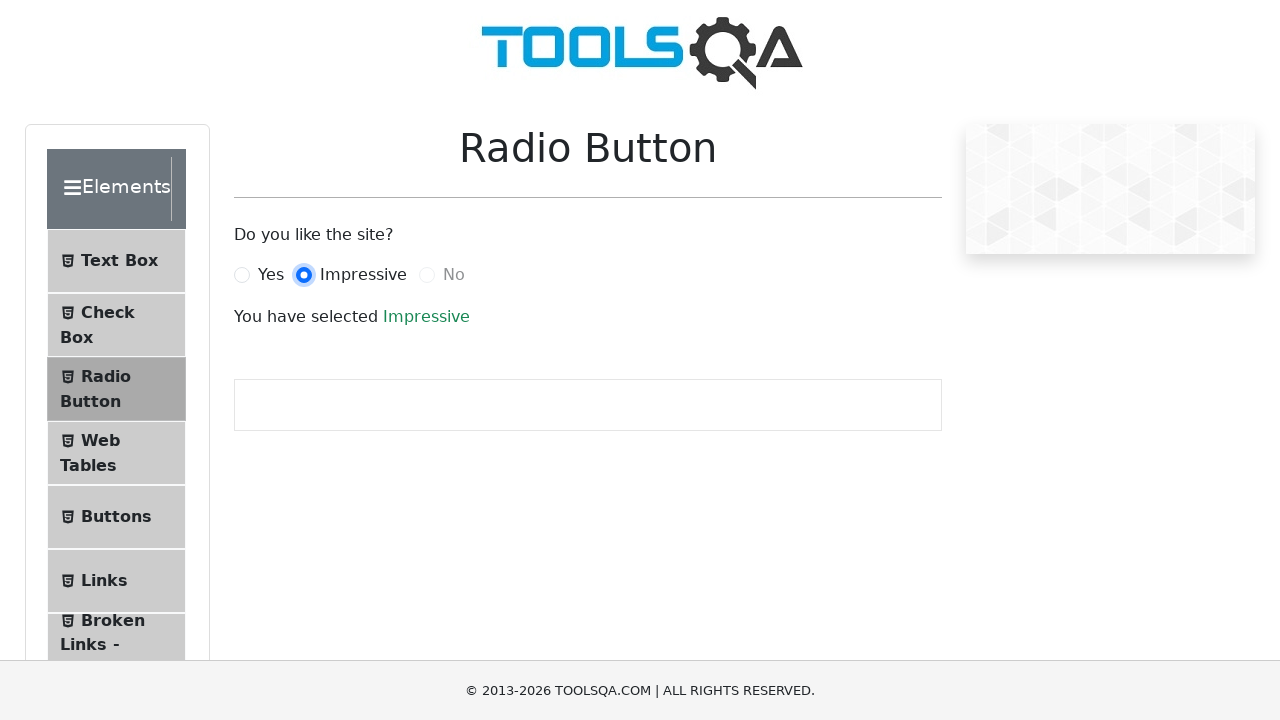